Tests JavaScript alert and confirm dialog handling by filling a name field, triggering an alert and accepting it, then triggering a confirm dialog and dismissing it.

Starting URL: https://rahulshettyacademy.com/AutomationPractice/

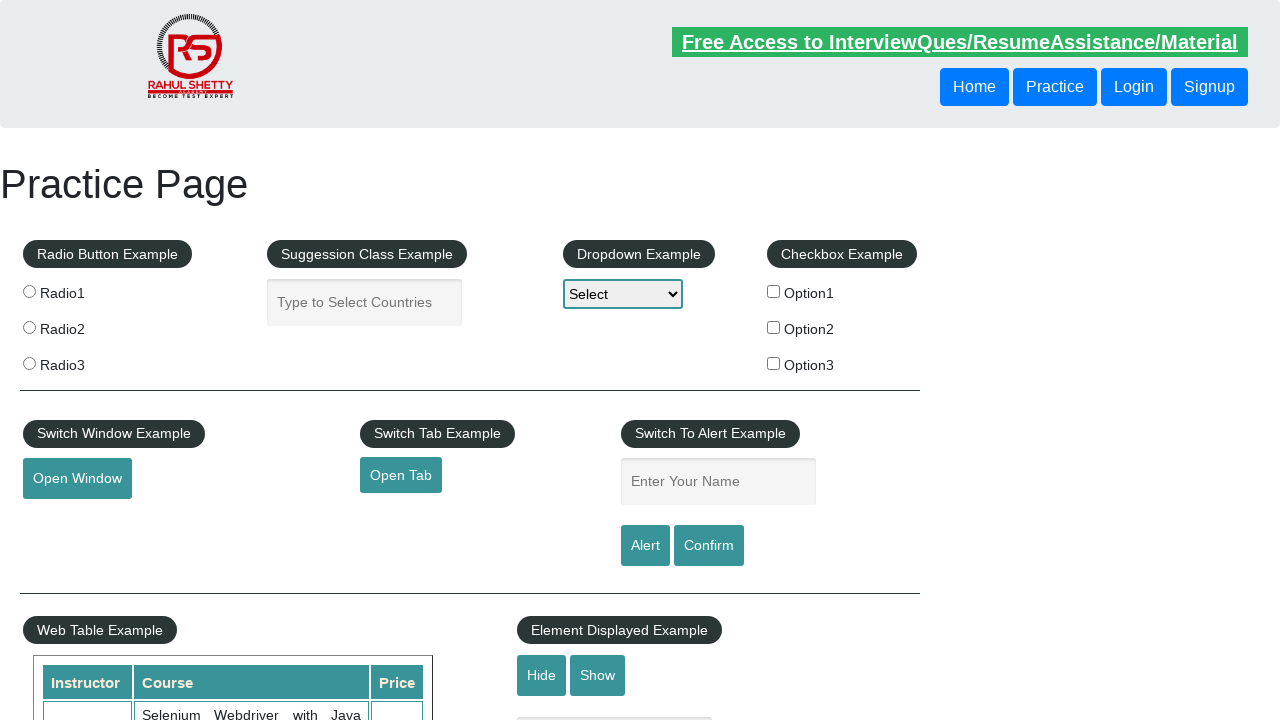

Navigated to AutomationPractice page
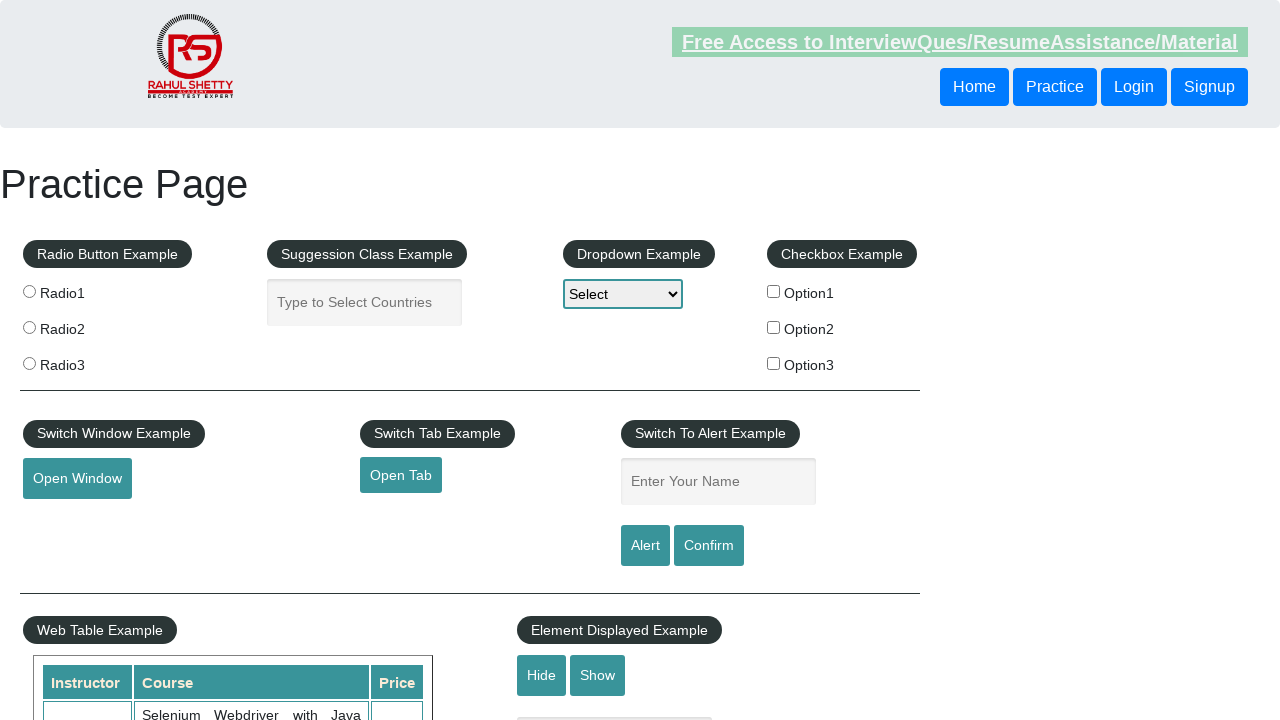

Set up dialog handler to accept alert
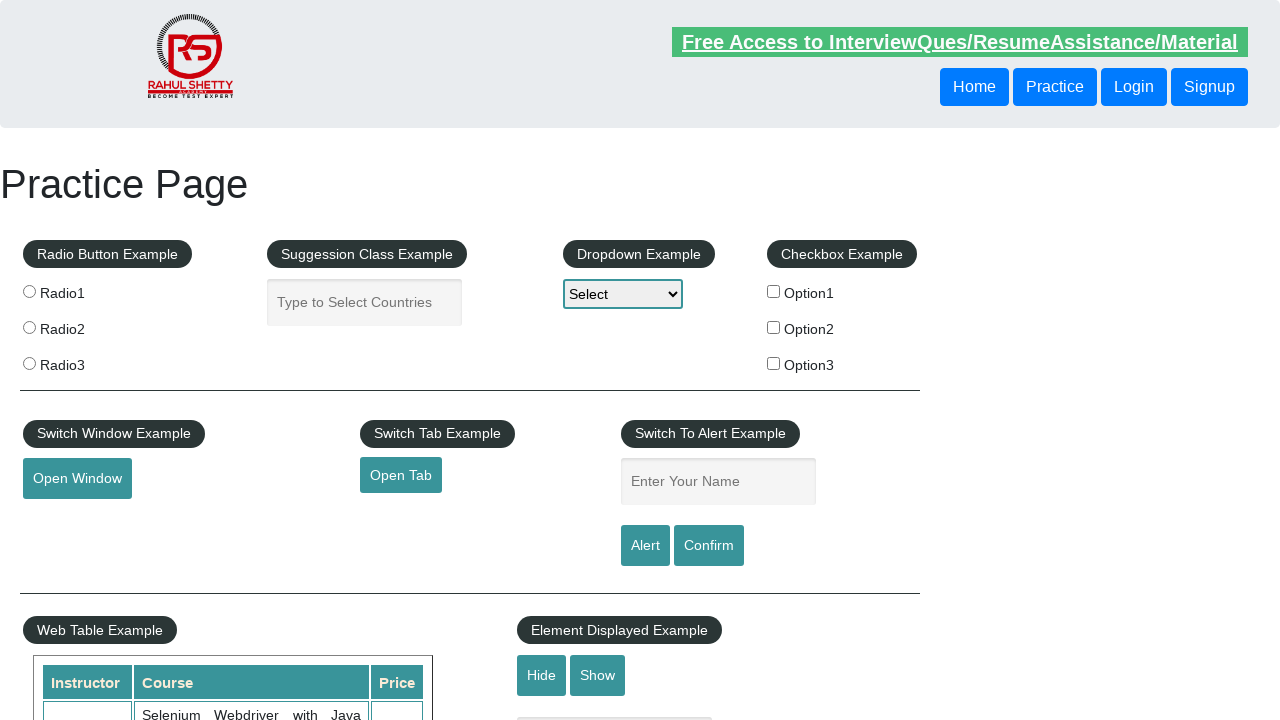

Filled name field with 'lavan' on #name
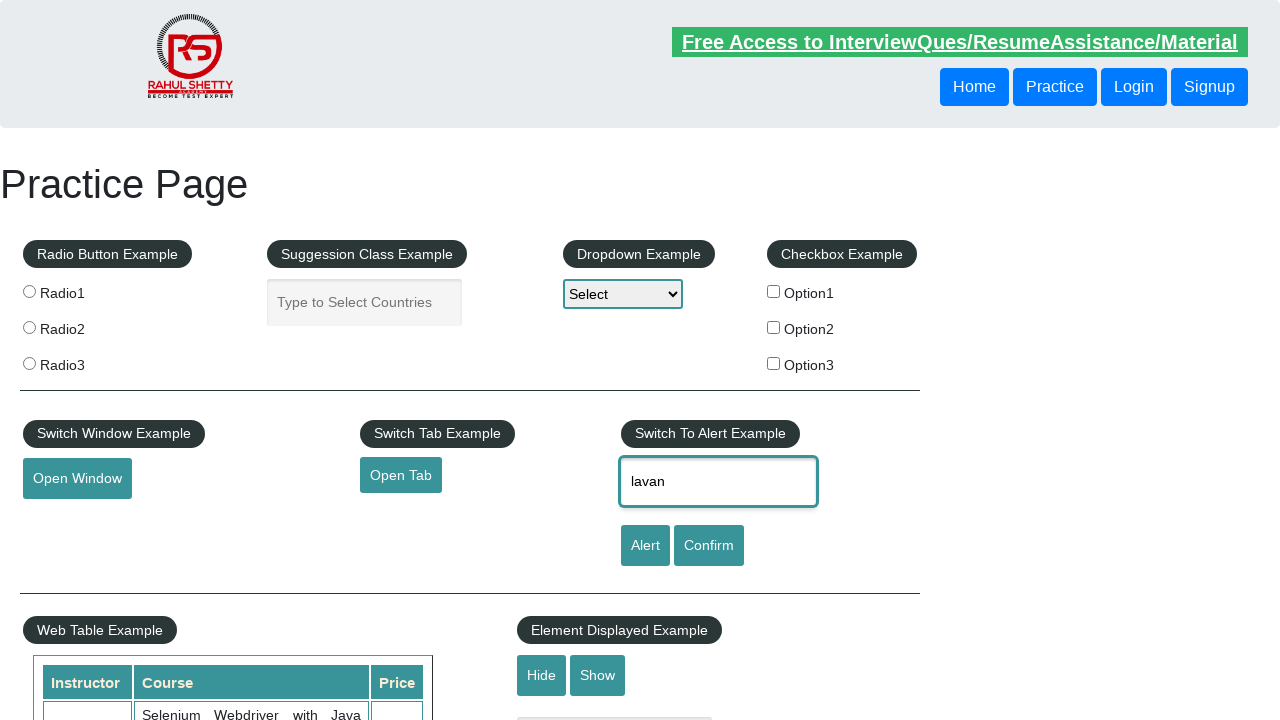

Clicked alert button to trigger JavaScript alert at (645, 546) on #alertbtn
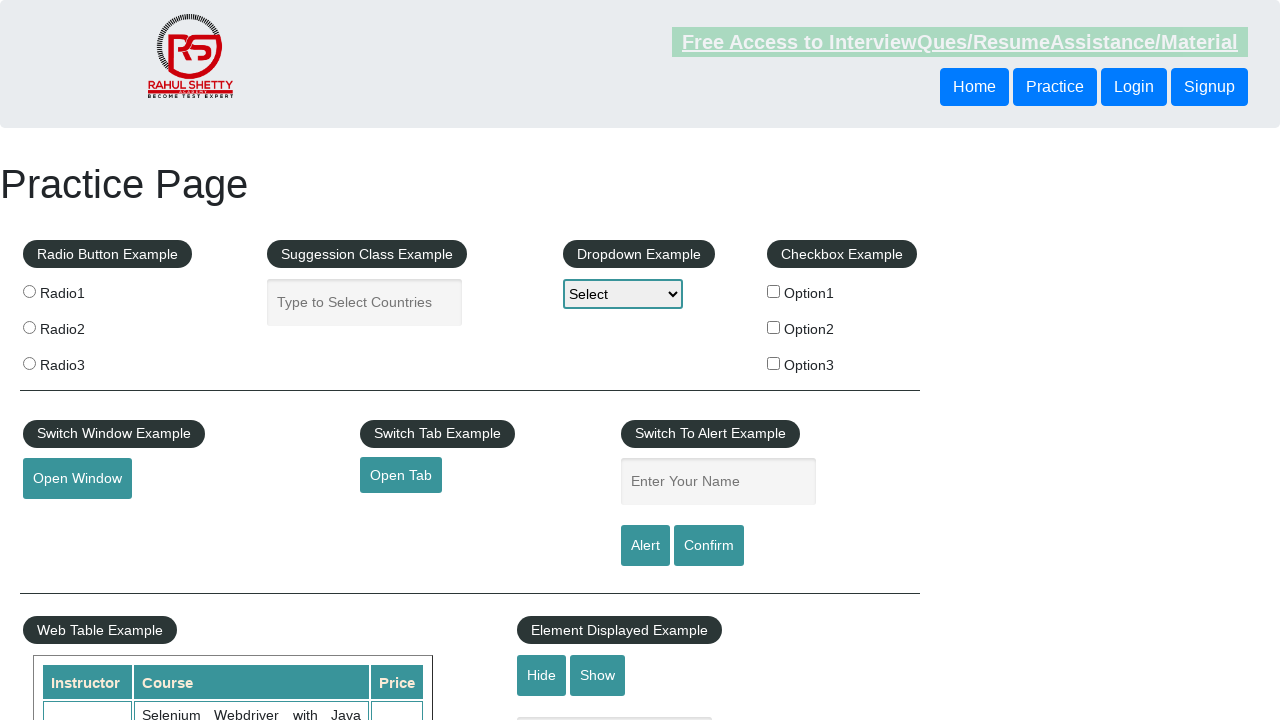

Alert dialog was accepted and handled
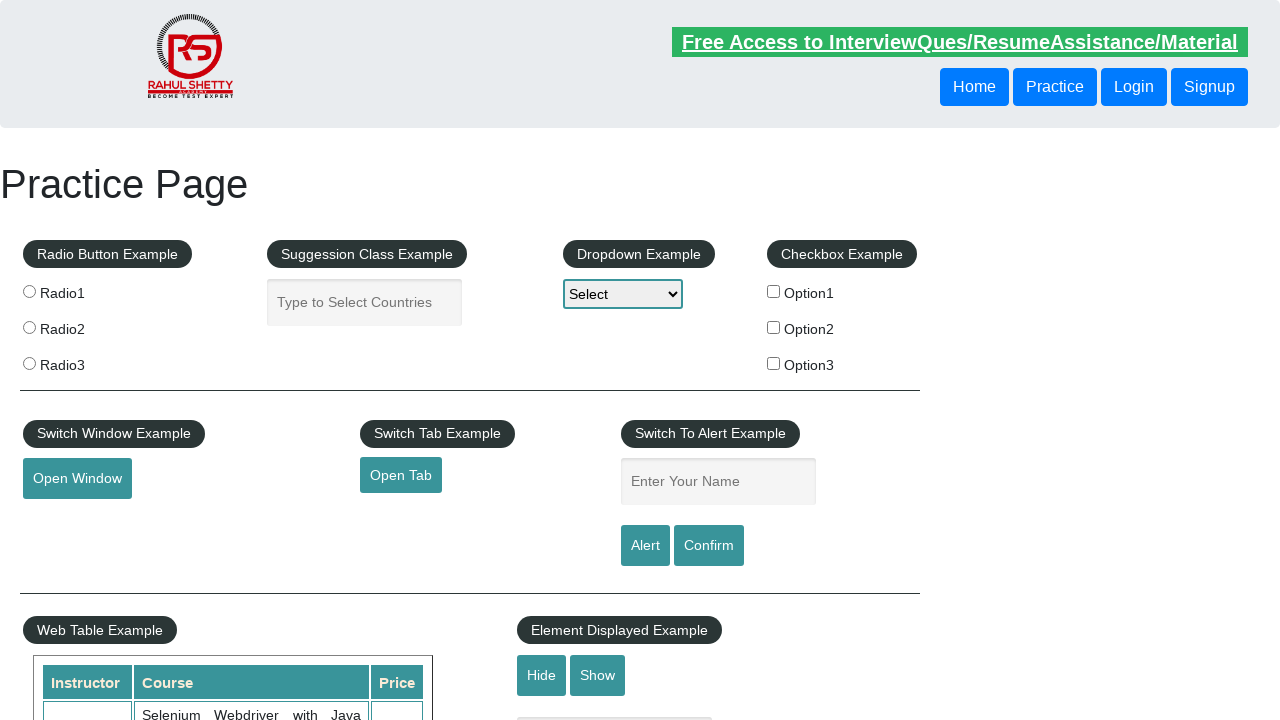

Filled name field with 'lavan' for confirm test on #name
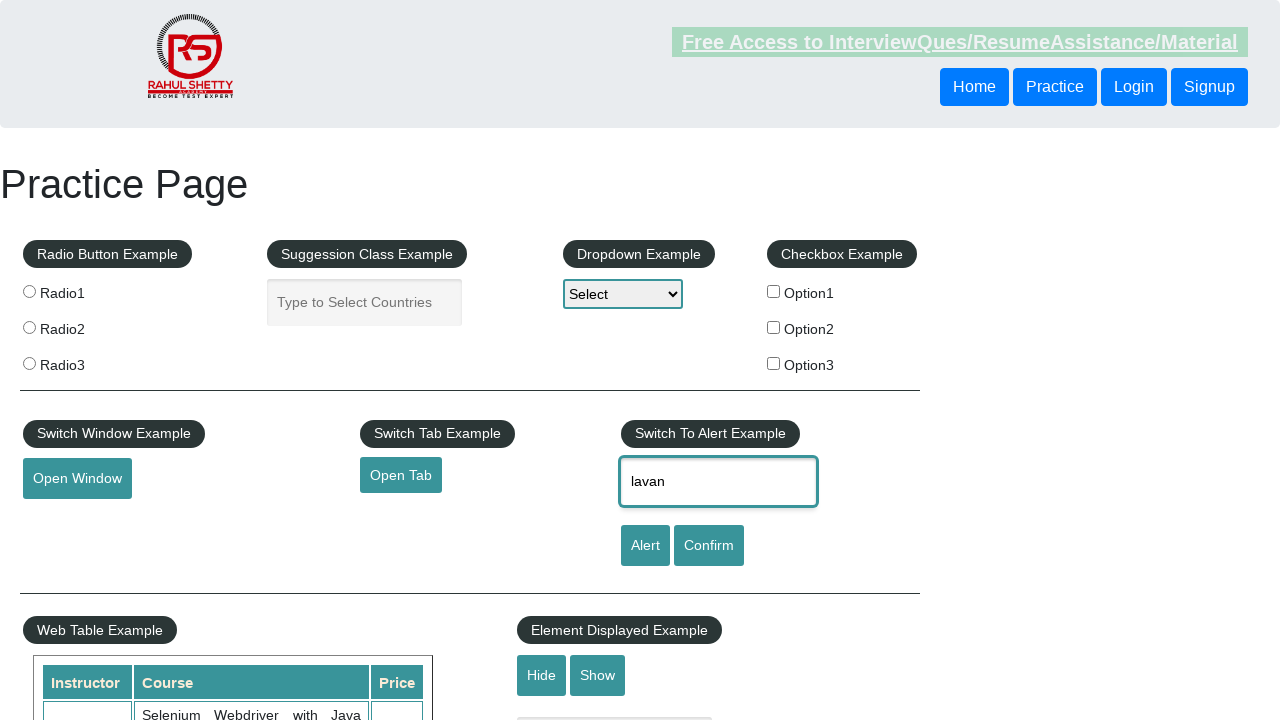

Set up dialog handler to dismiss confirm dialog
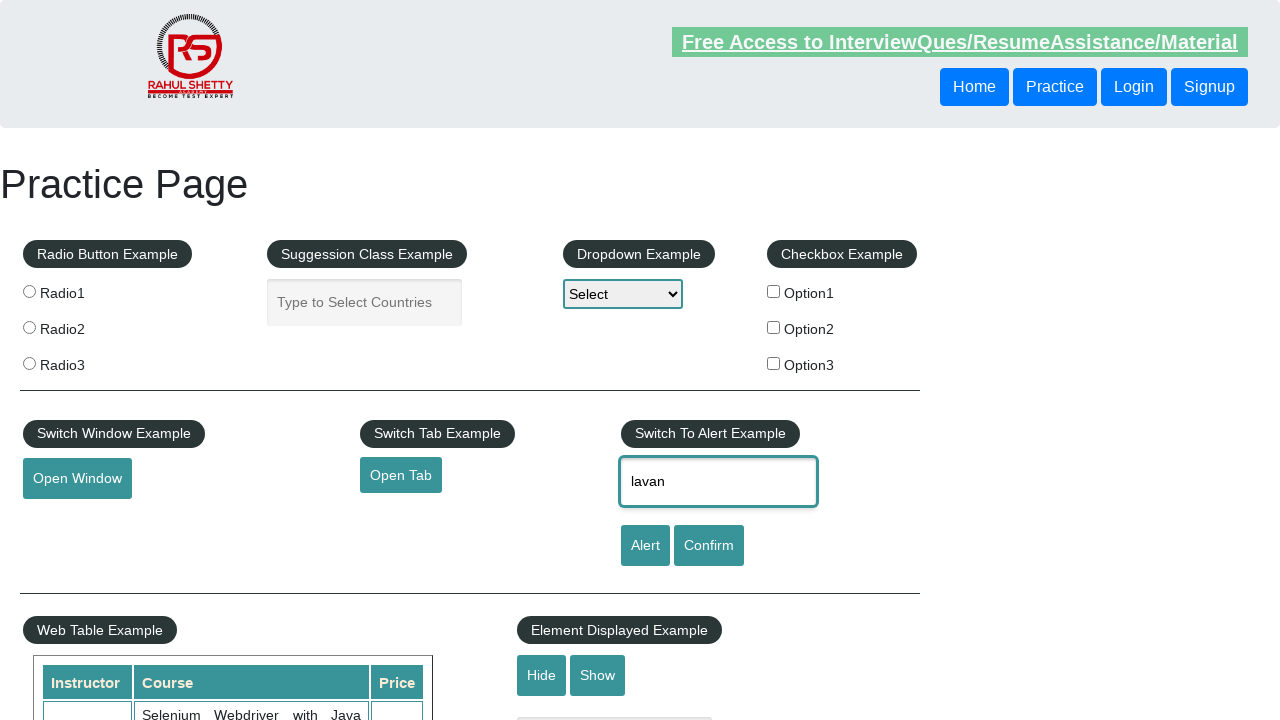

Clicked confirm button to trigger confirm dialog at (709, 546) on #confirmbtn
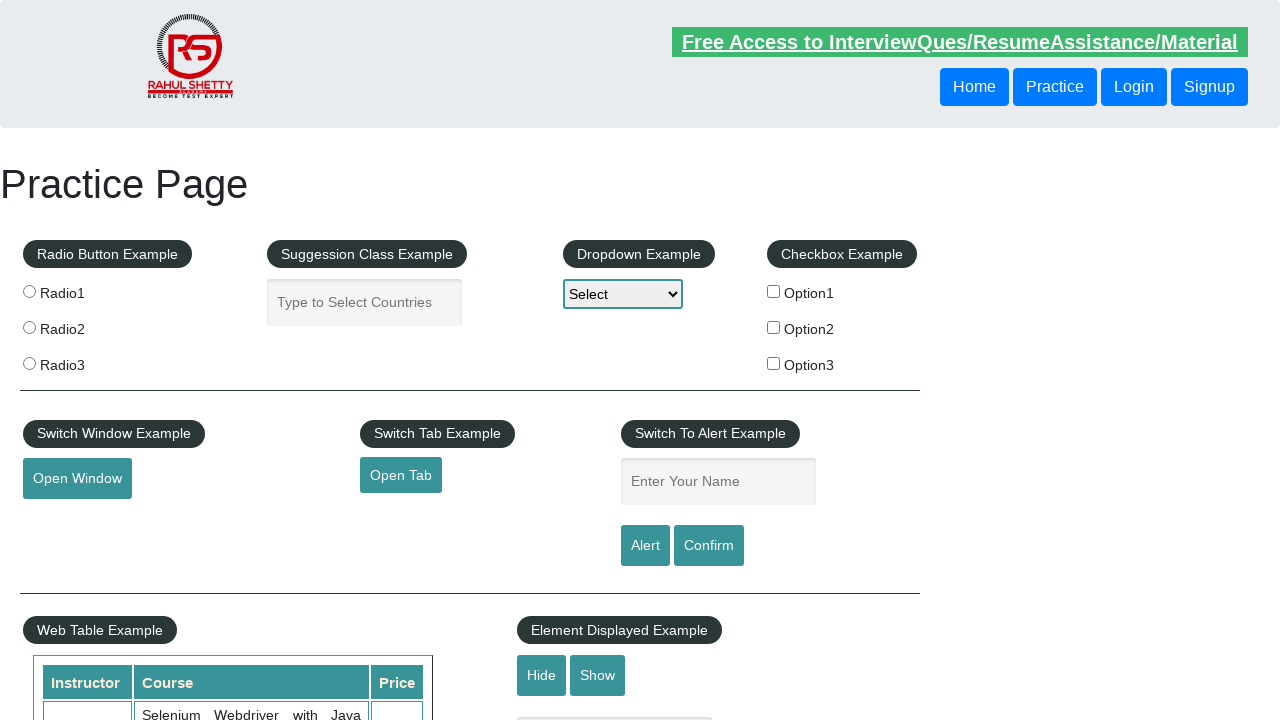

Confirm dialog was dismissed and handled
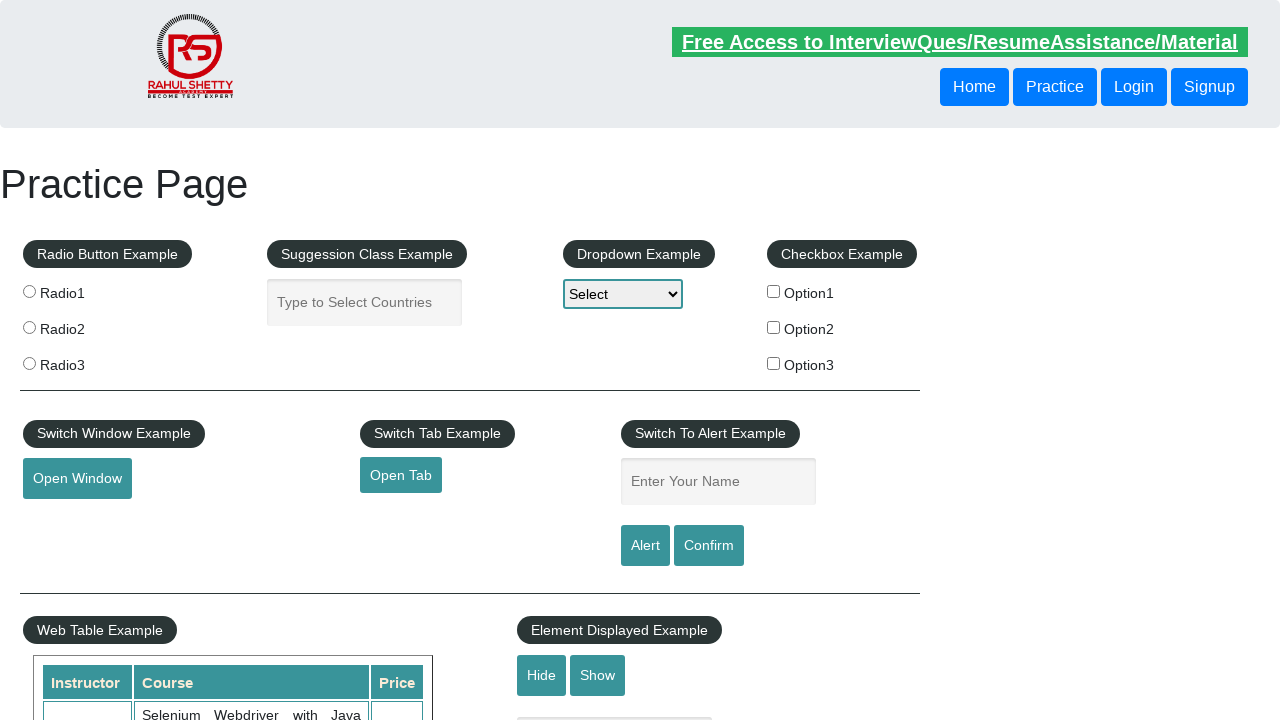

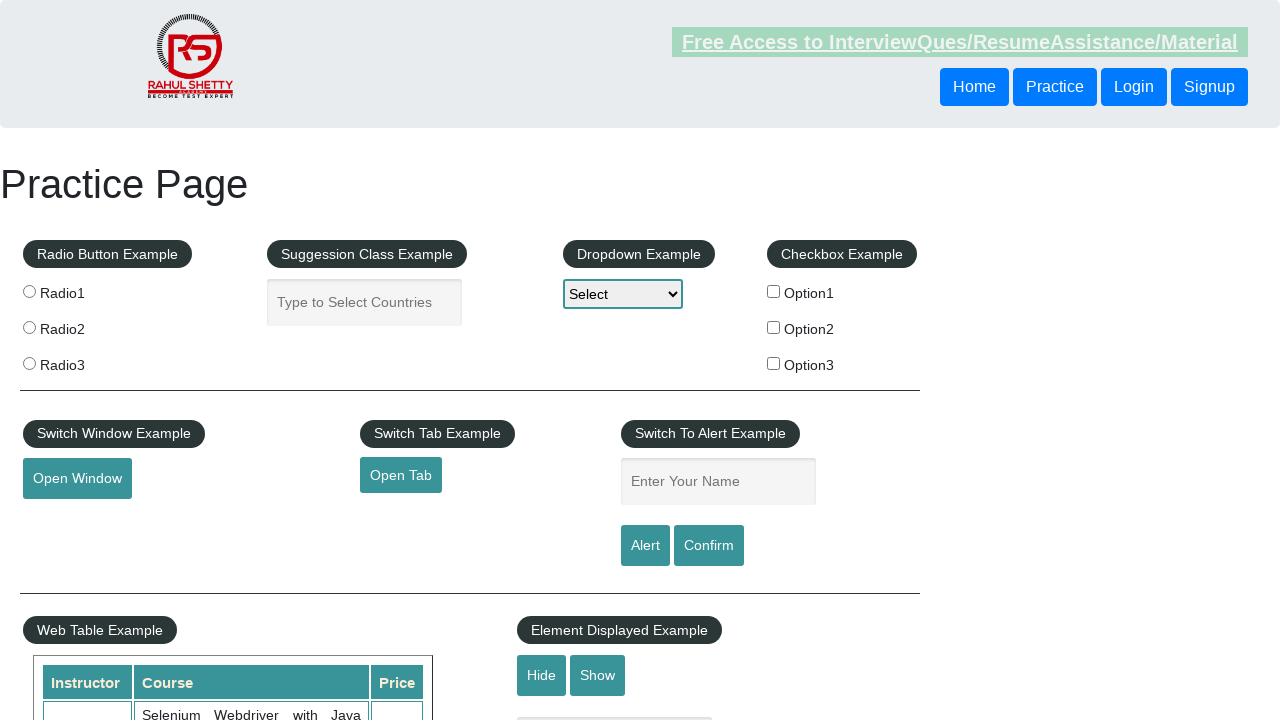